Navigates to a blog page and performs keyboard navigation by pressing Tab multiple times followed by Enter to interact with page elements.

Starting URL: https://khazrakh.blogspot.com/

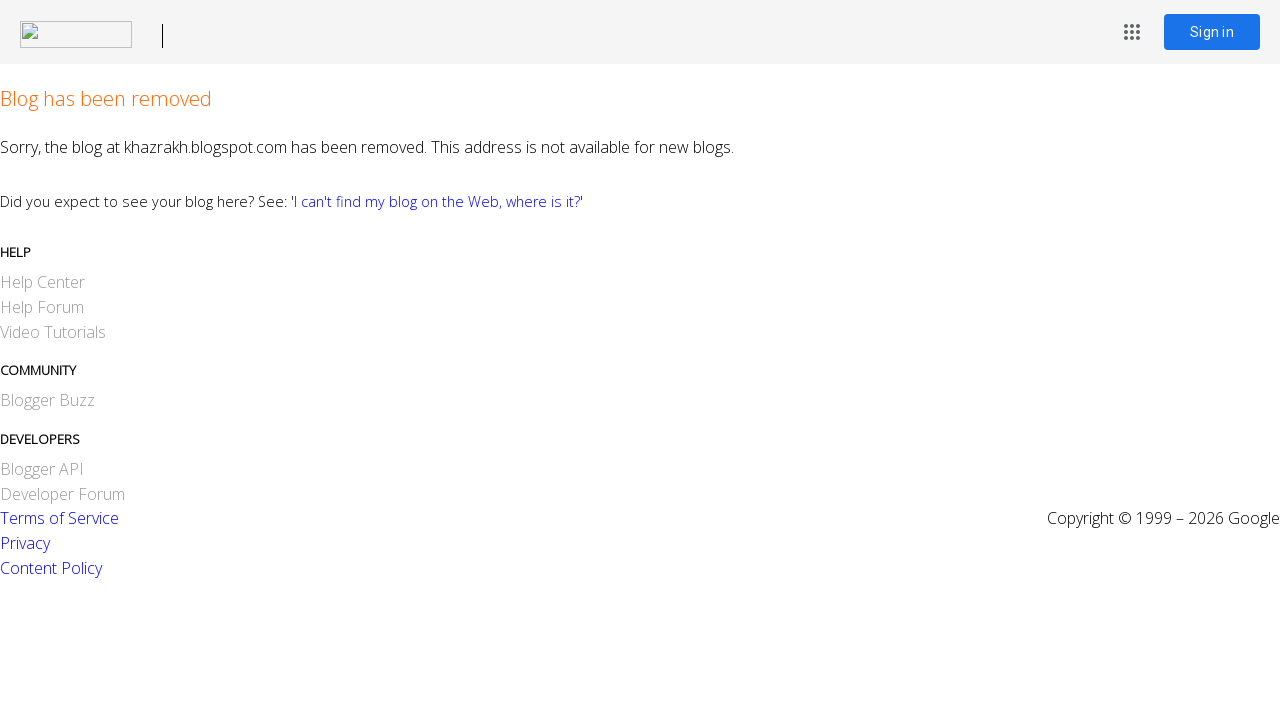

Waited 10 seconds for blog page to load
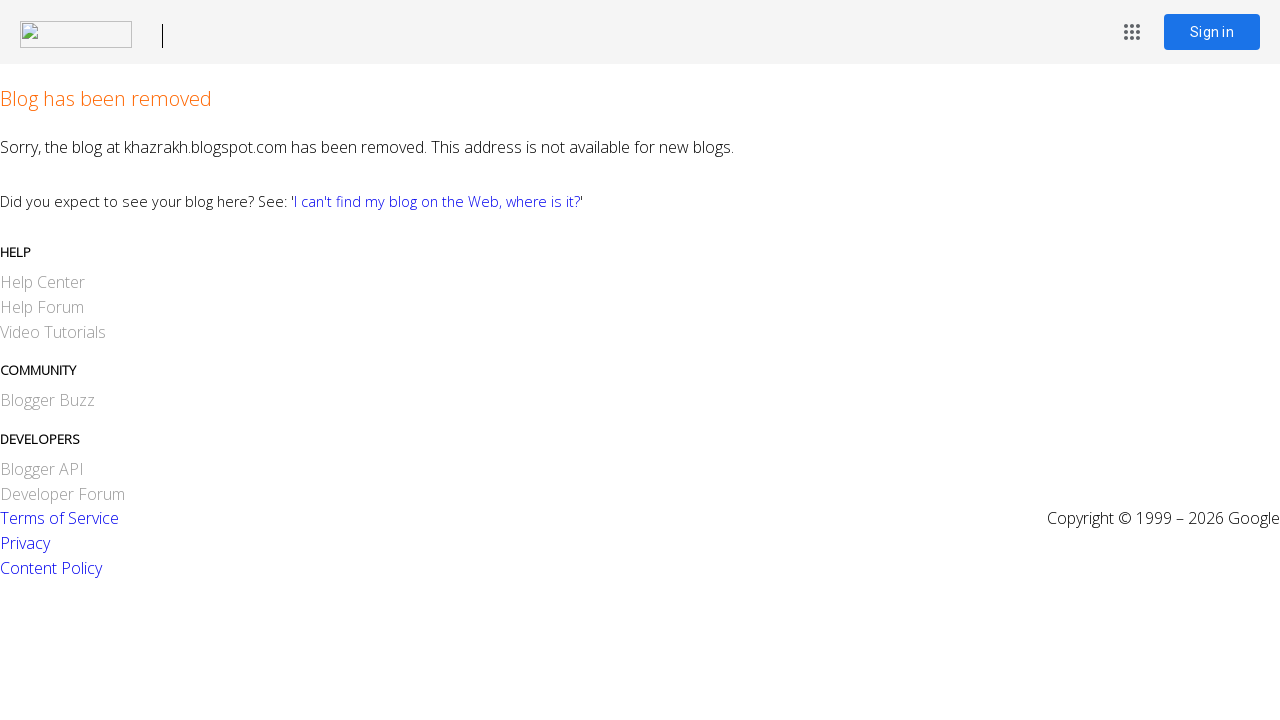

Pressed Tab to navigate to first element
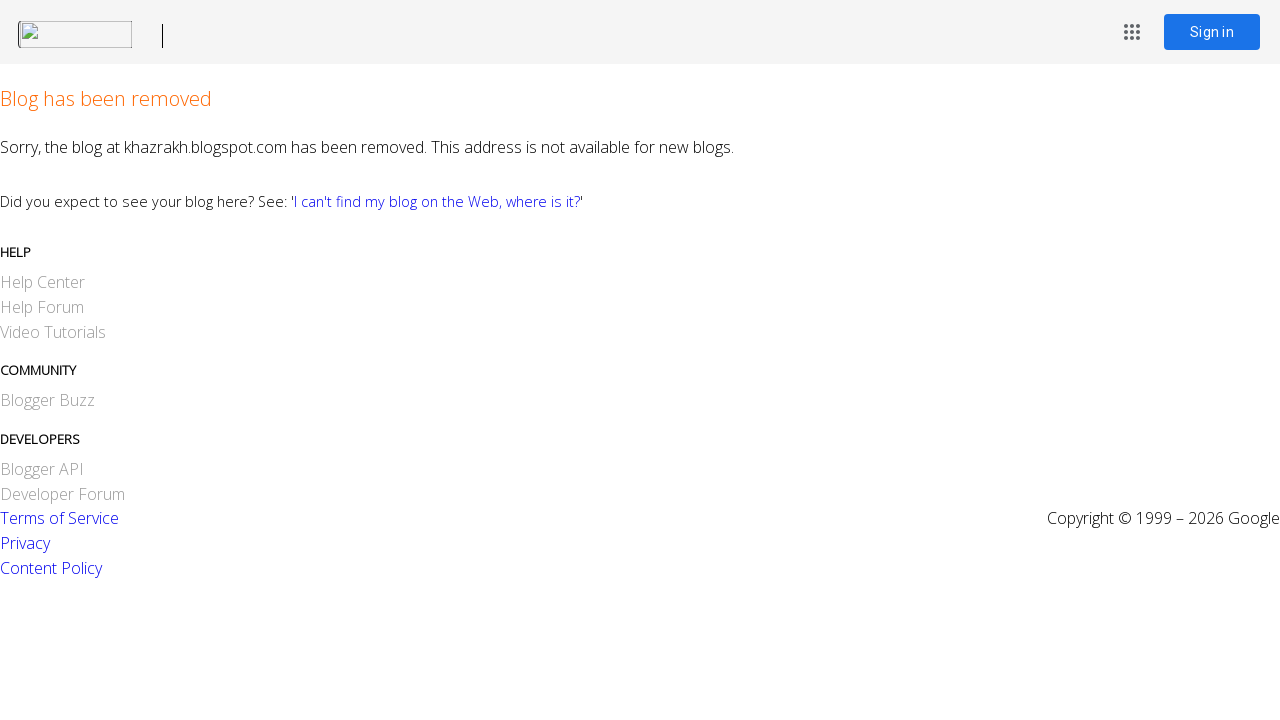

Waited for element focus change
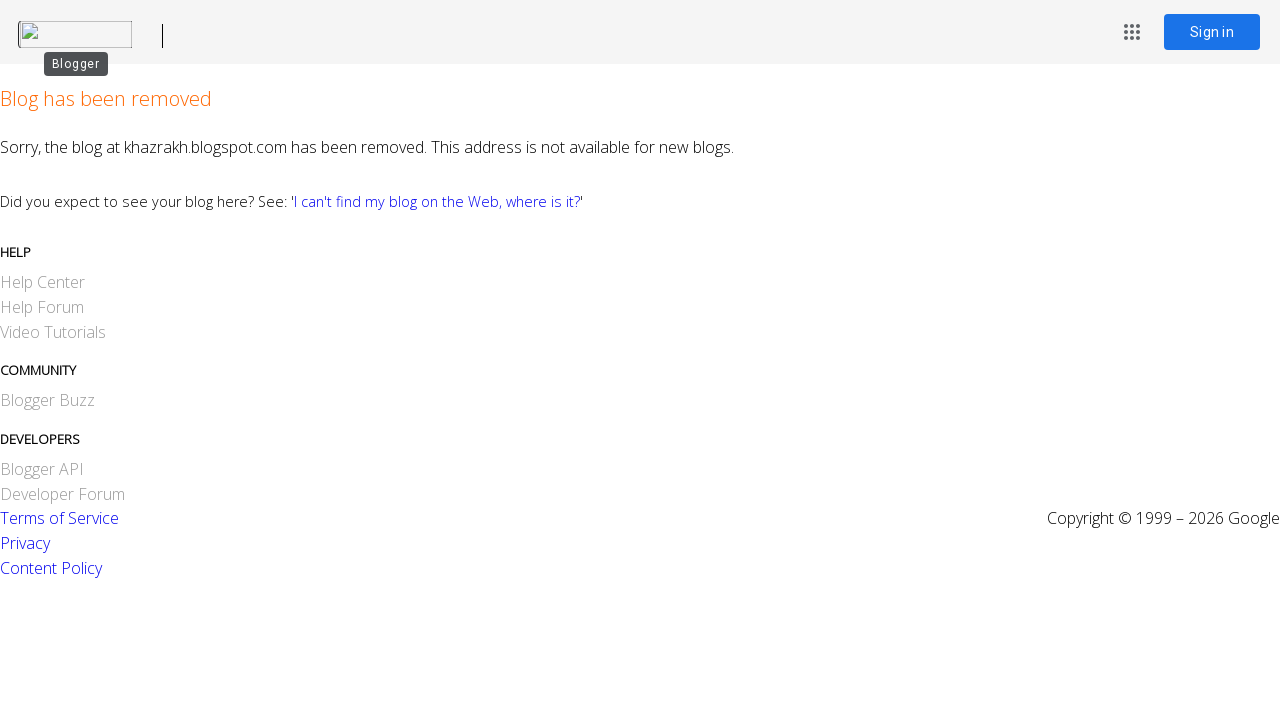

Pressed Tab to navigate to second element
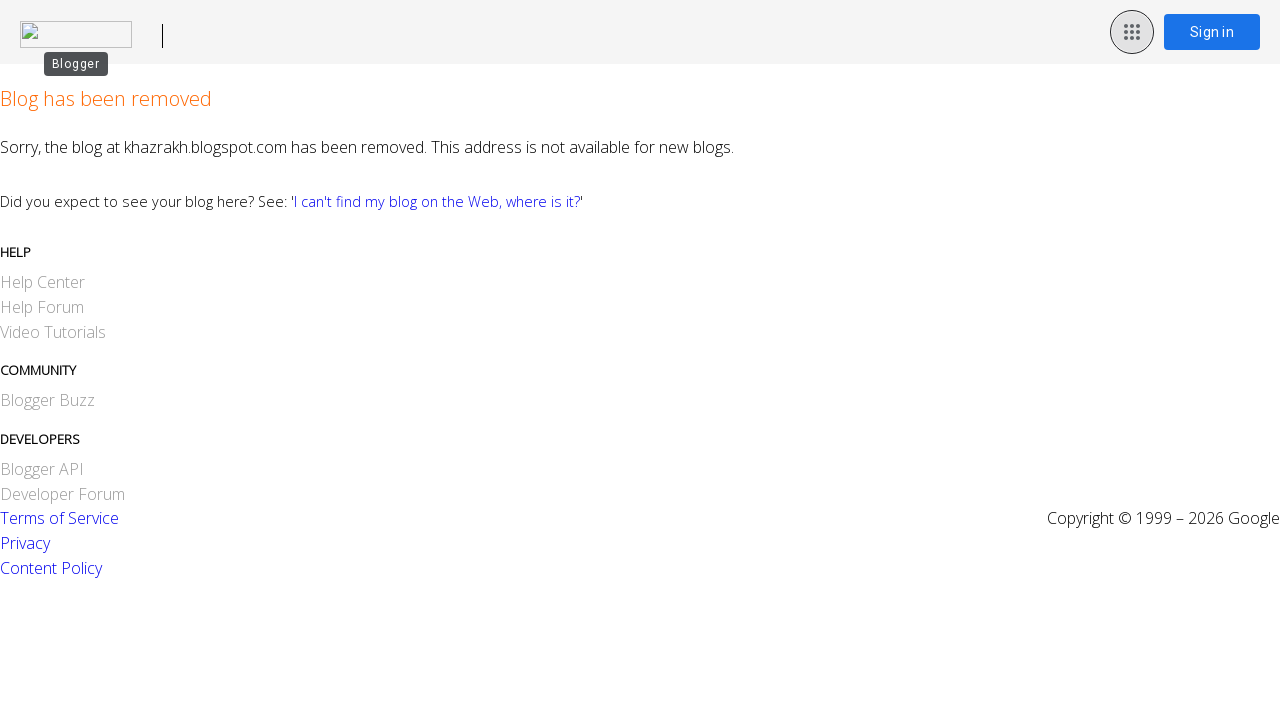

Waited for element focus change
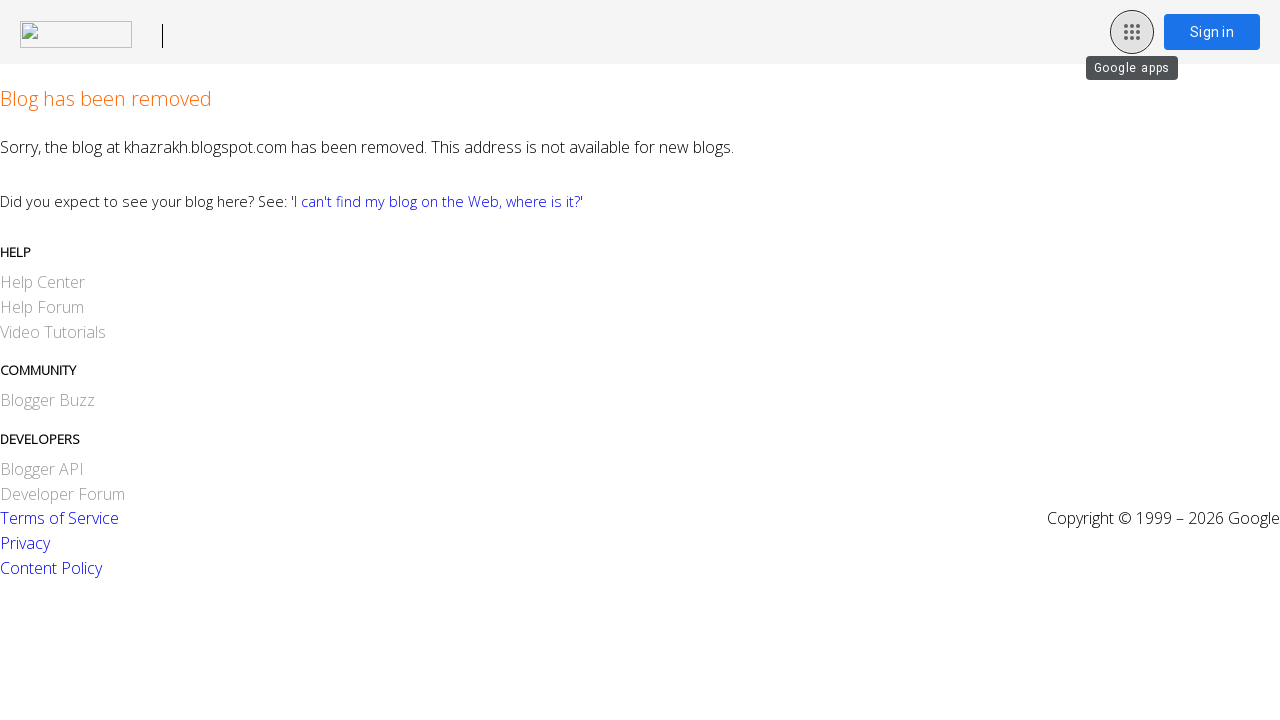

Pressed Tab to navigate to third element
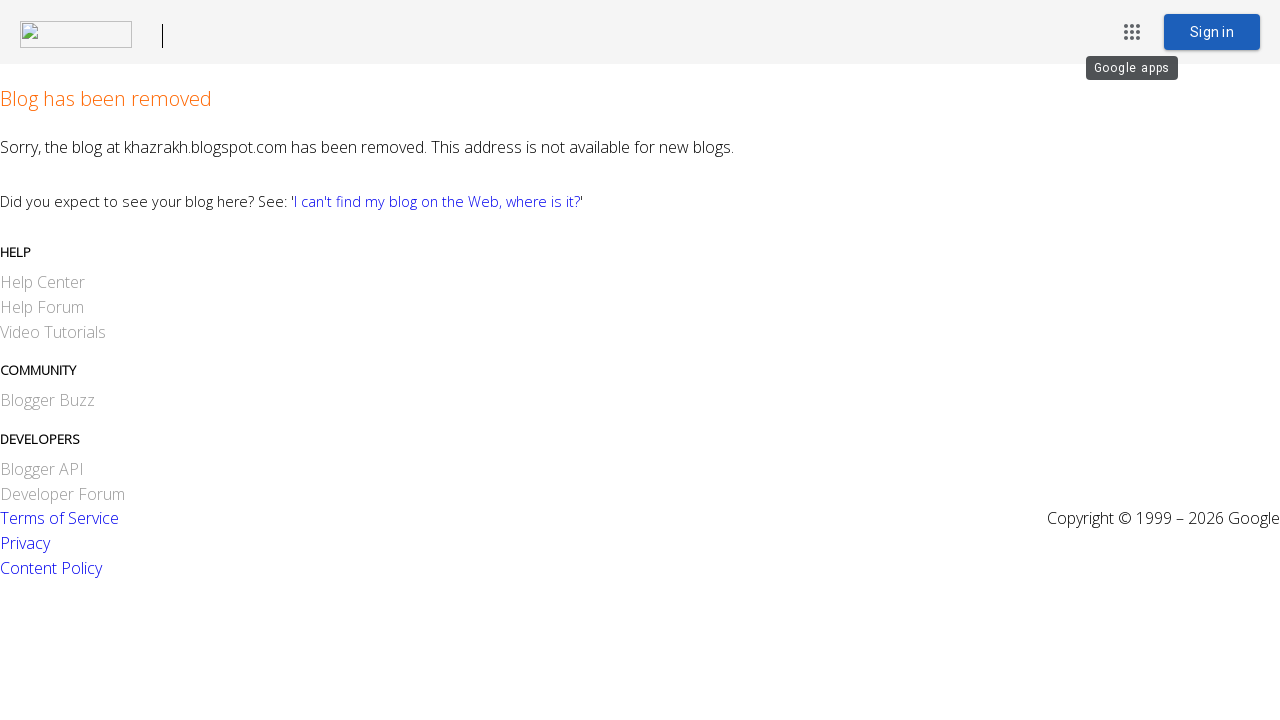

Waited for element focus change
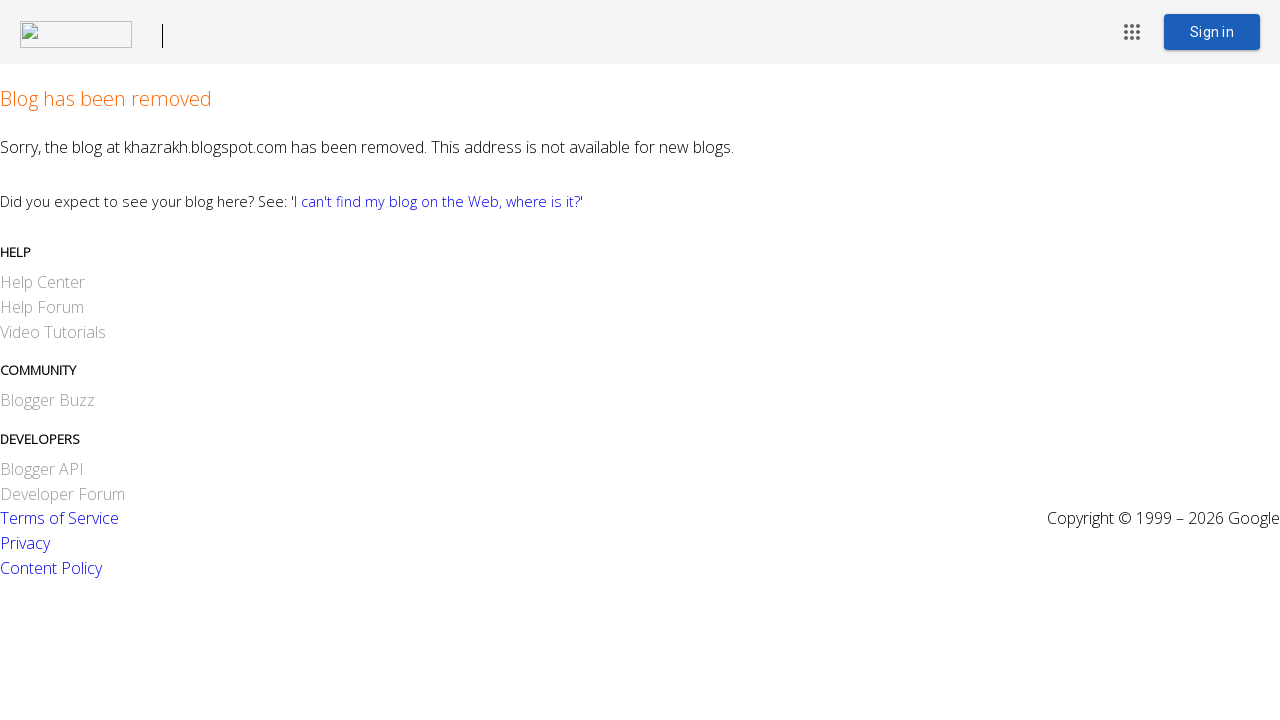

Pressed Tab to navigate to fourth element
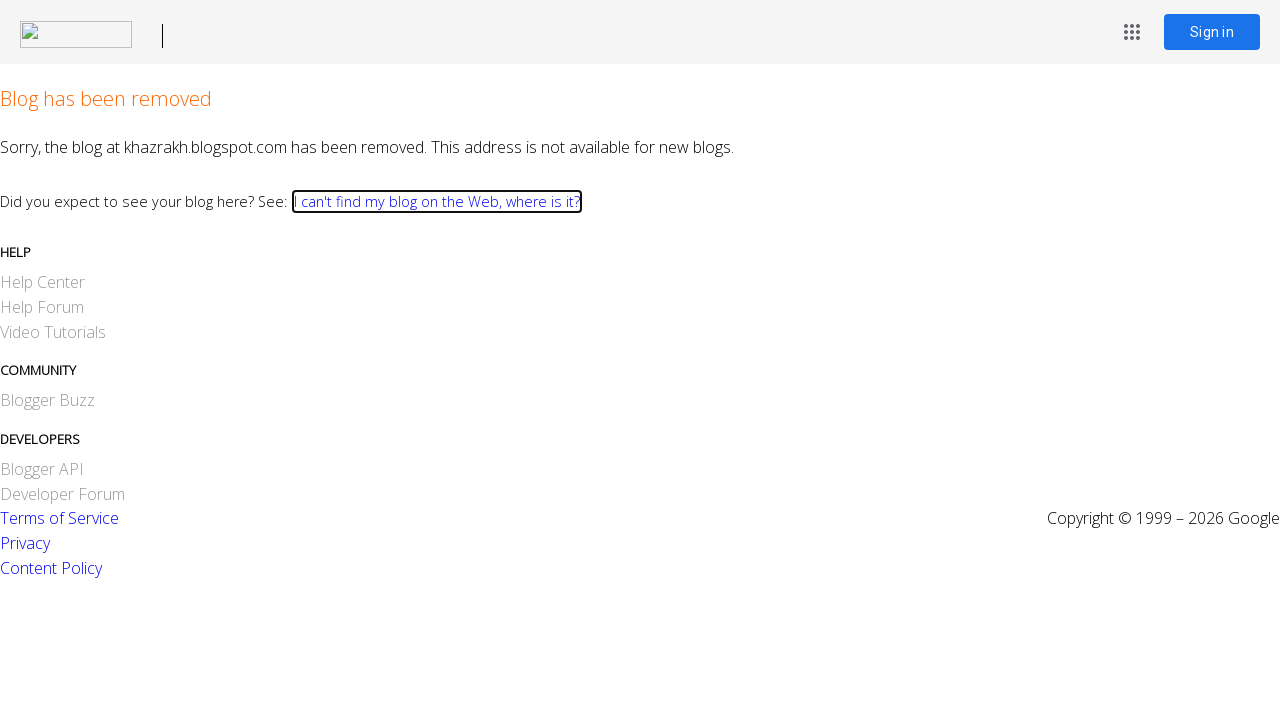

Waited for element focus change
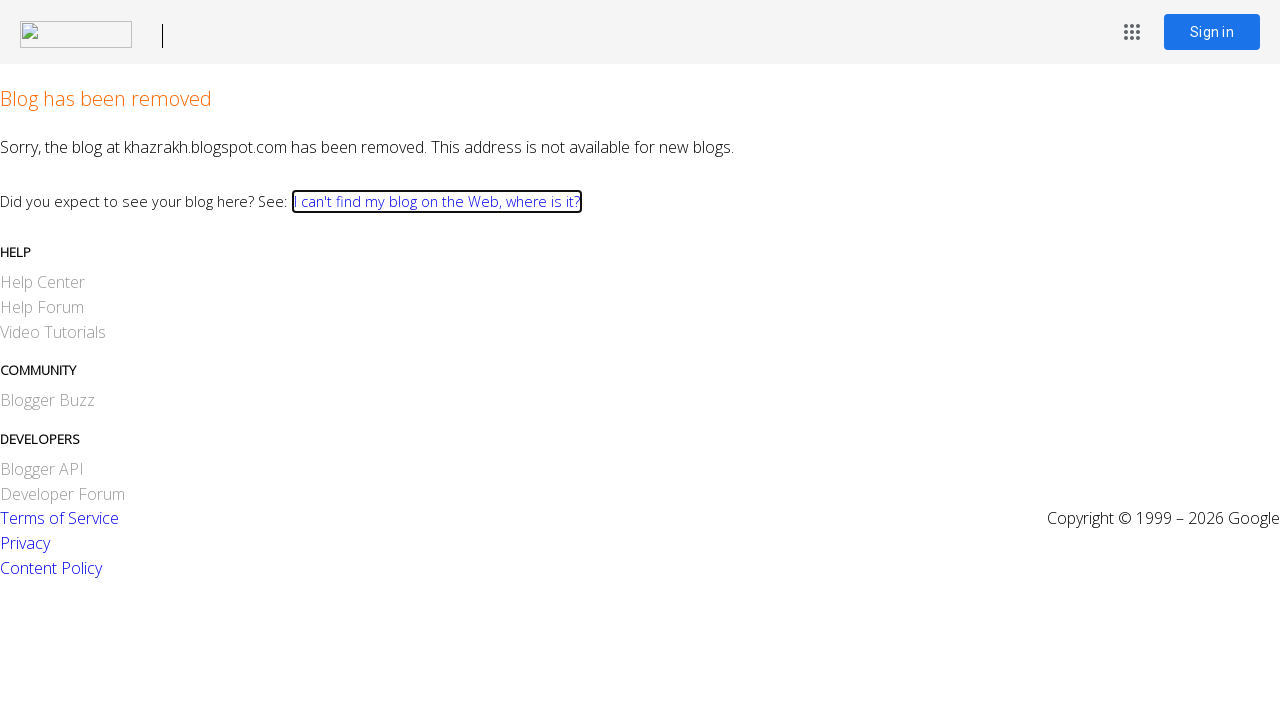

Pressed Tab to navigate to fifth element
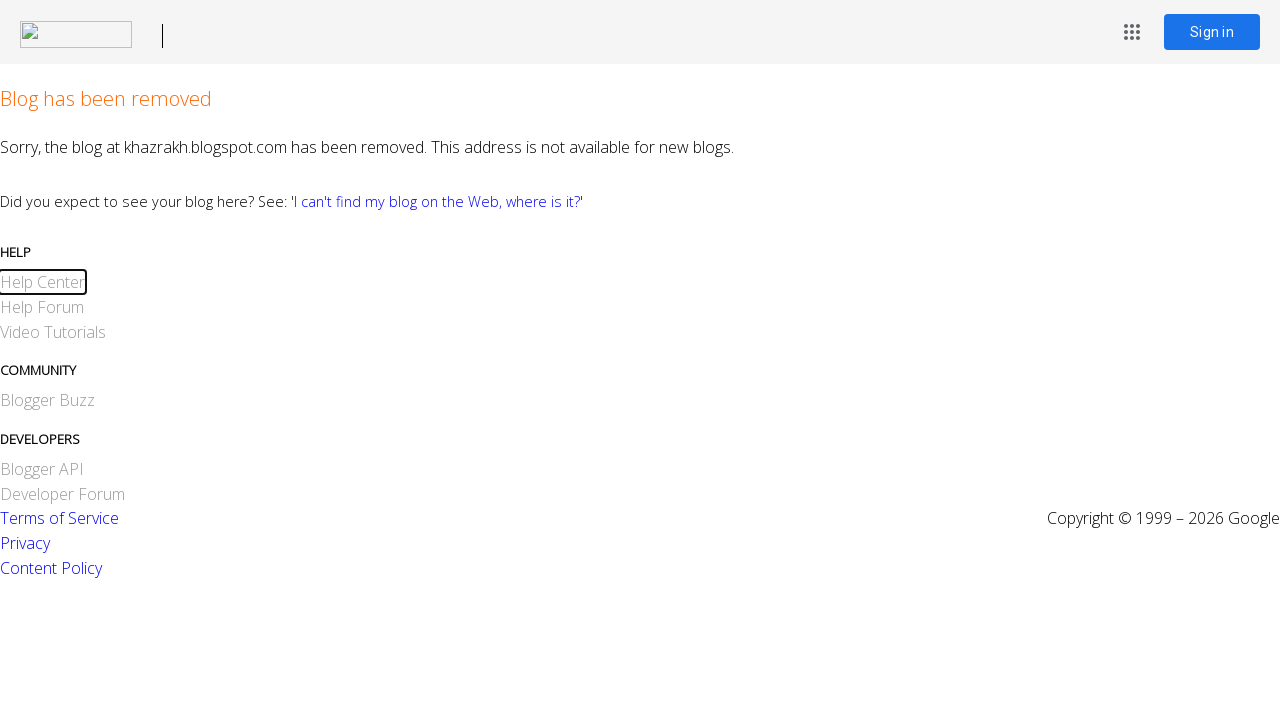

Waited for element focus change
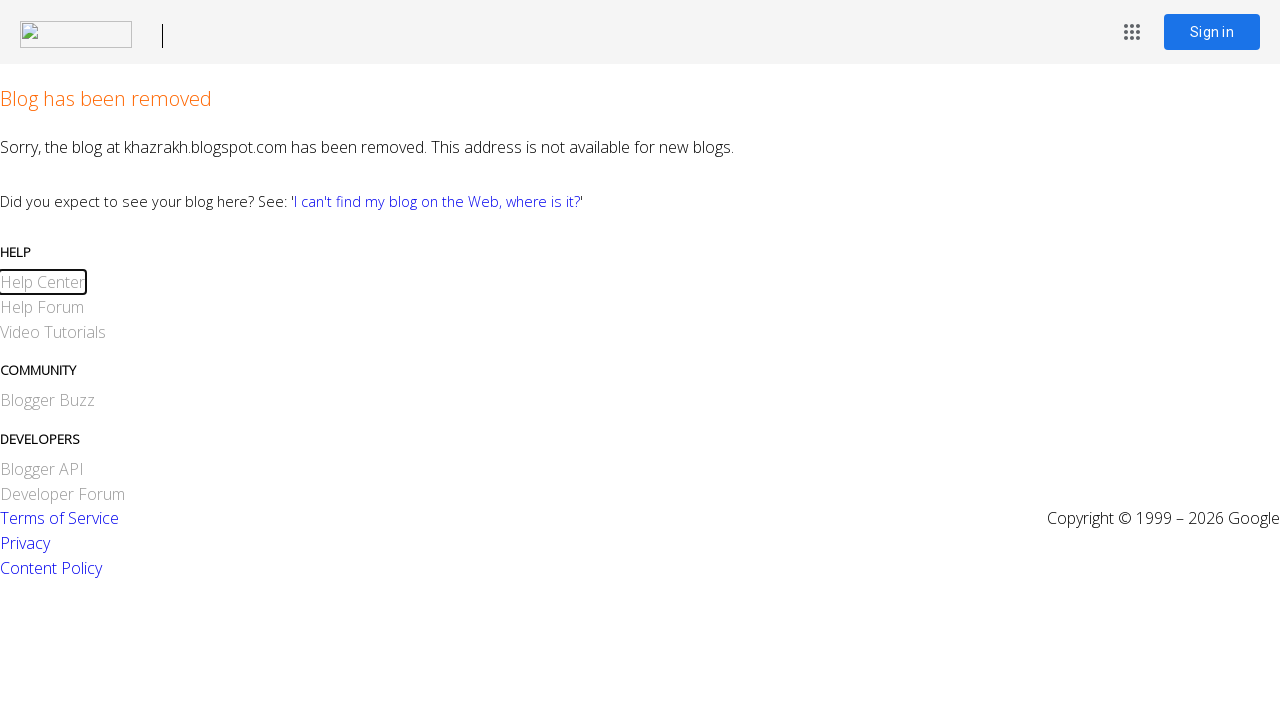

Pressed Tab to navigate to sixth element
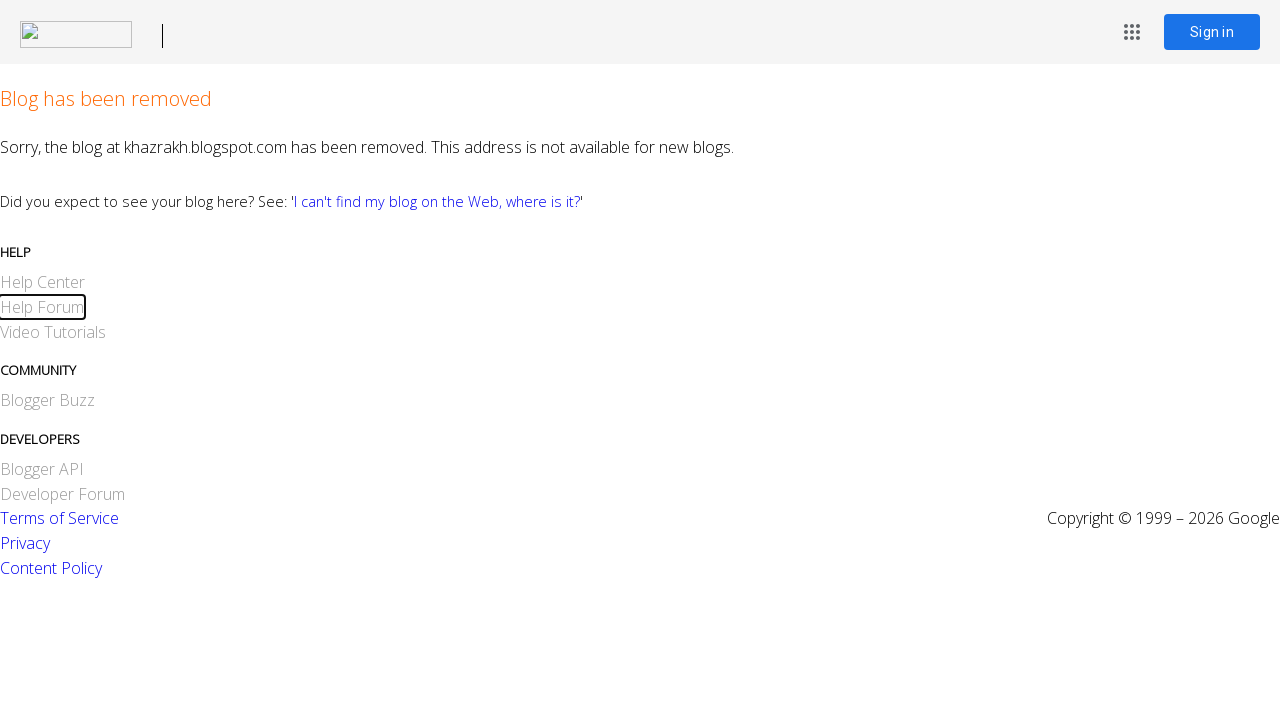

Waited for element focus change
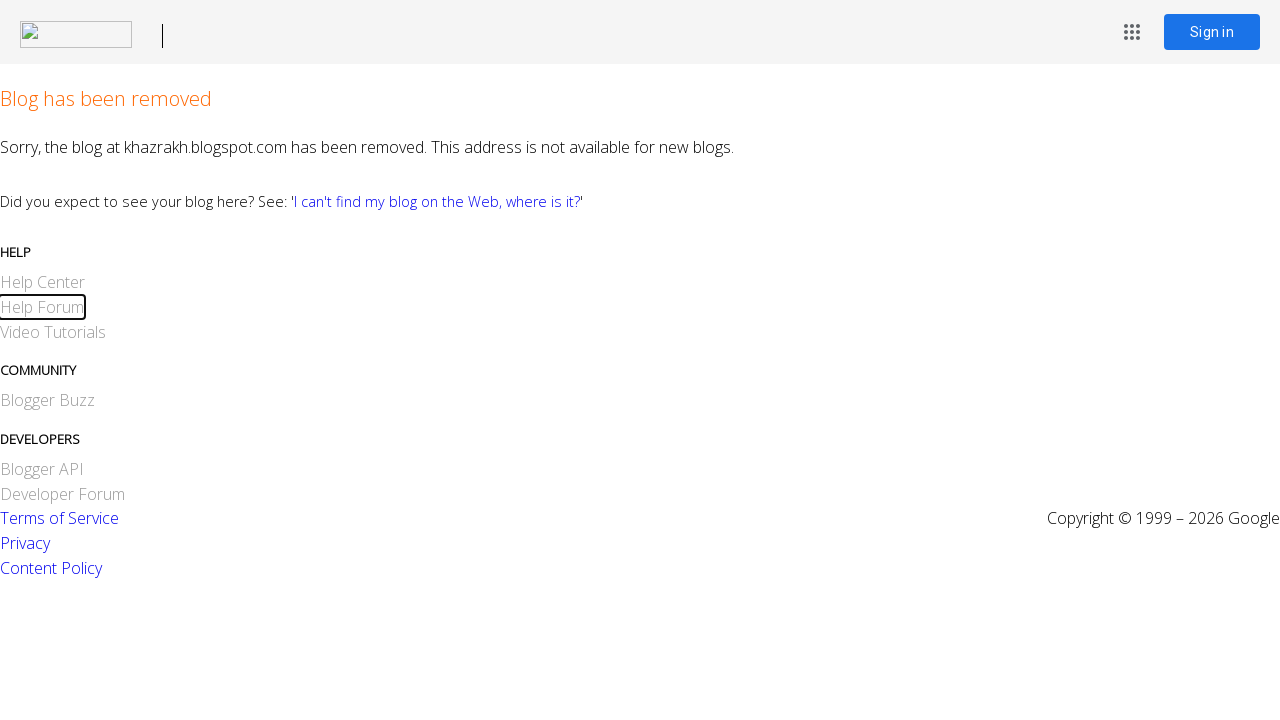

Pressed Tab to navigate to seventh element
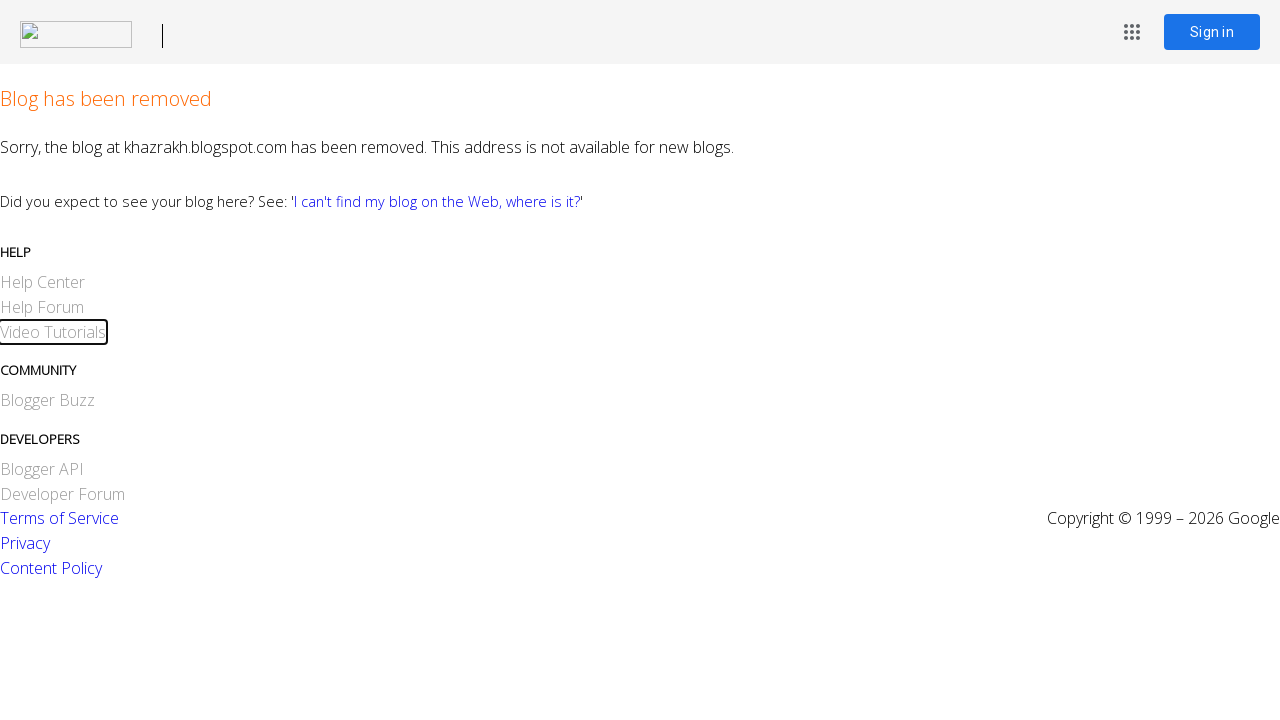

Waited for element focus change
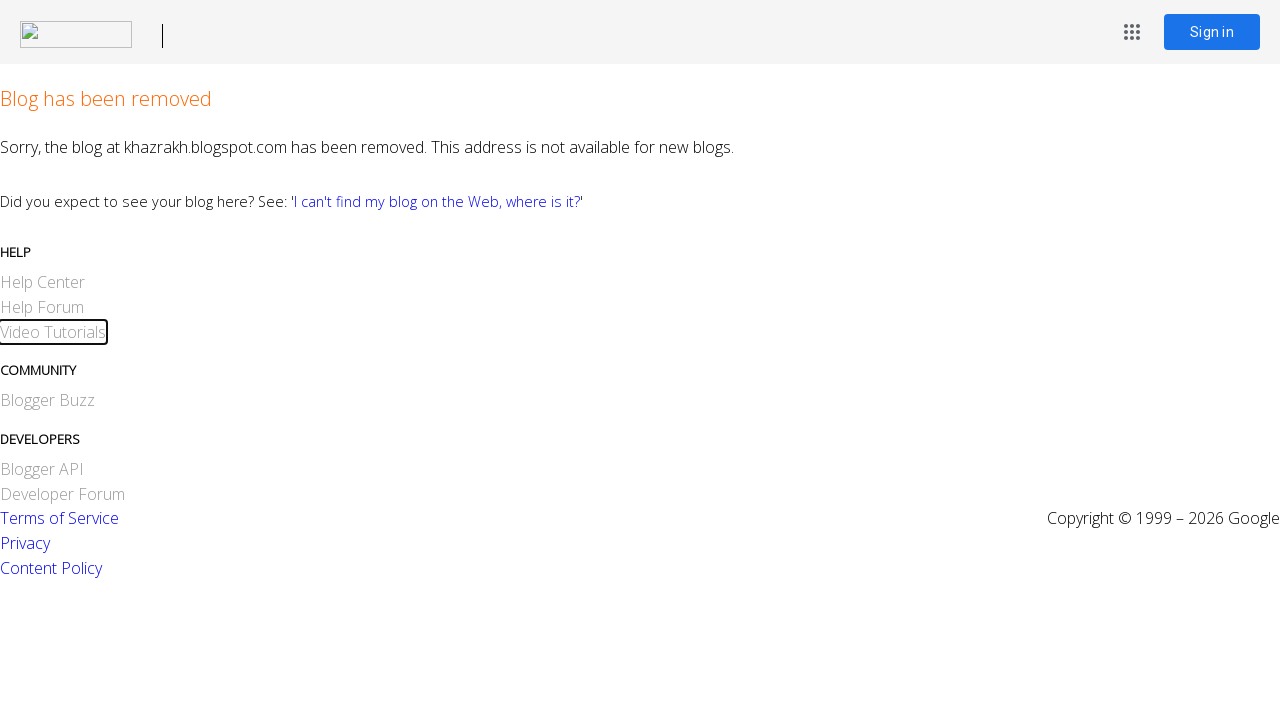

Pressed Enter to activate the focused element
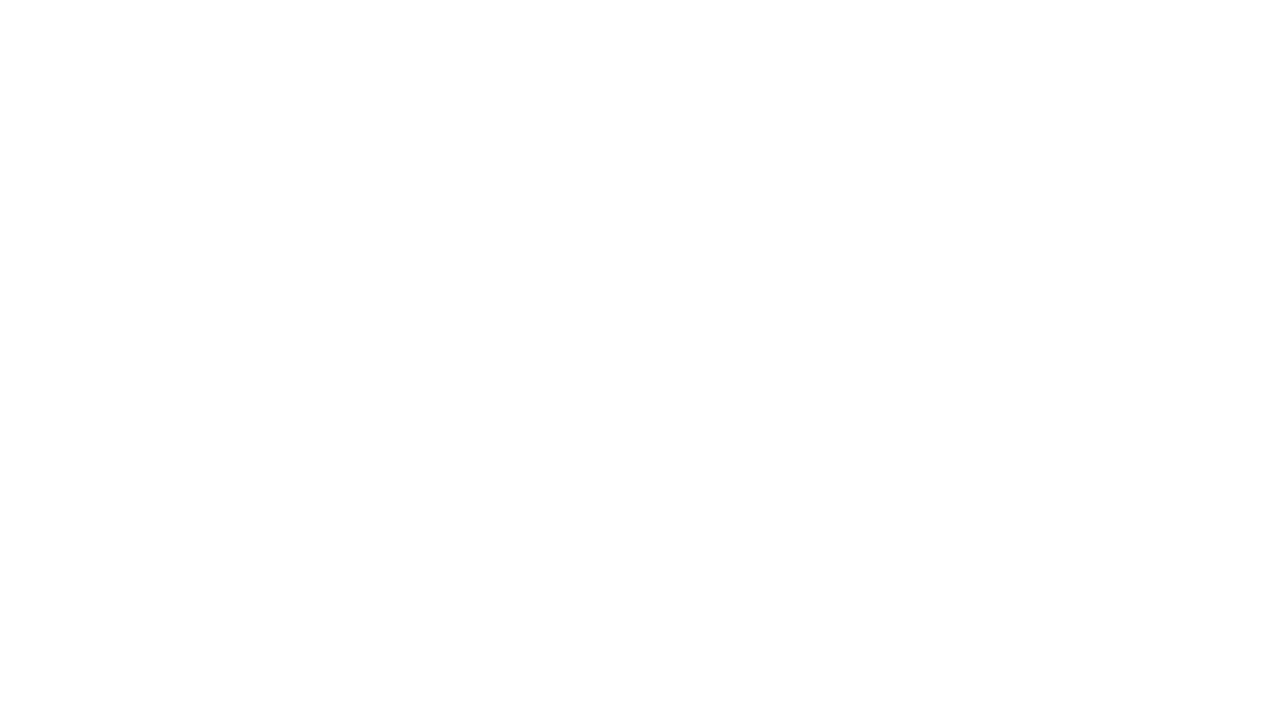

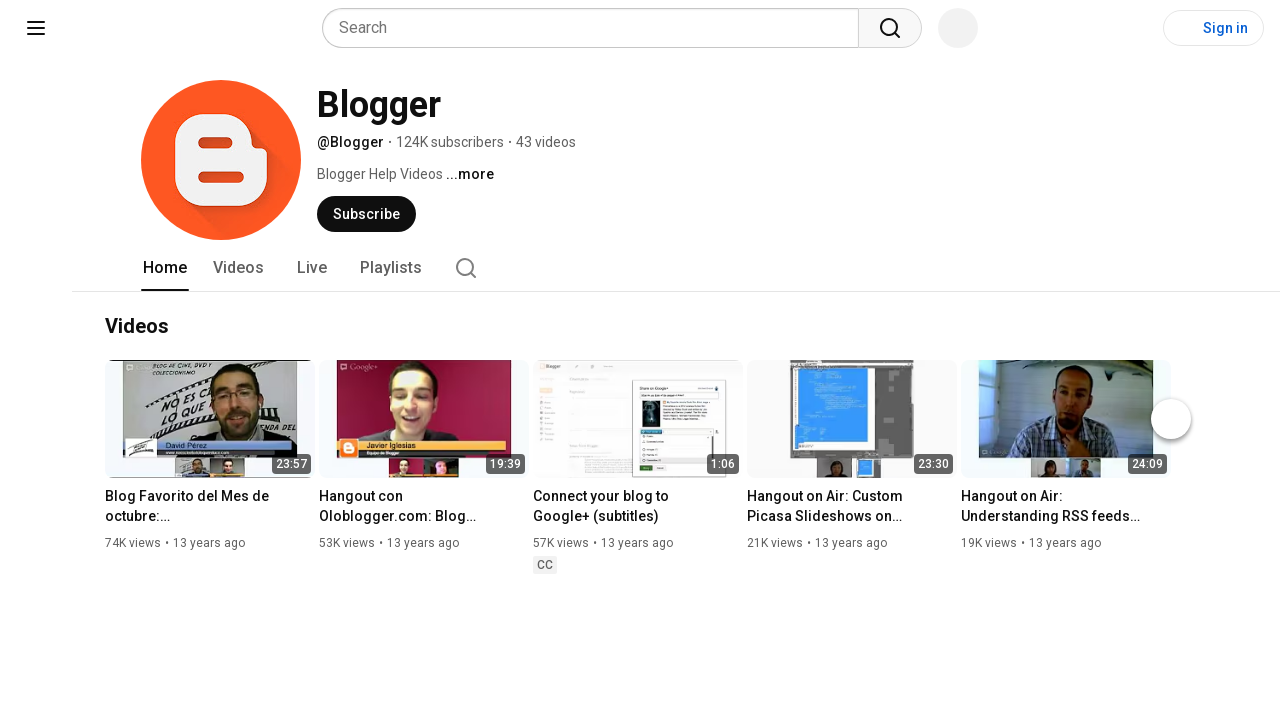